Tests hidden element detection by navigating to a page with hidden elements and checking if a specific paragraph element is displayed or hidden using visibility verification.

Starting URL: https://www.automationtesting.co.uk/hiddenElements.html

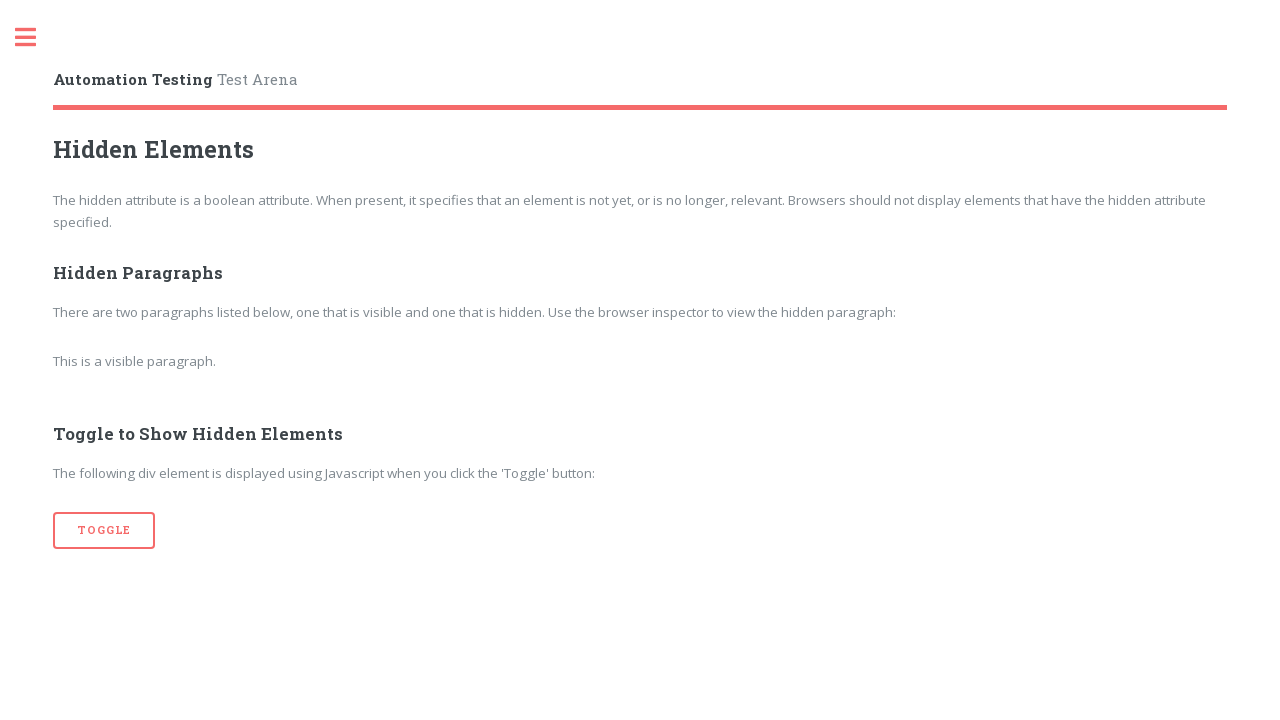

Navigated to hidden elements test page
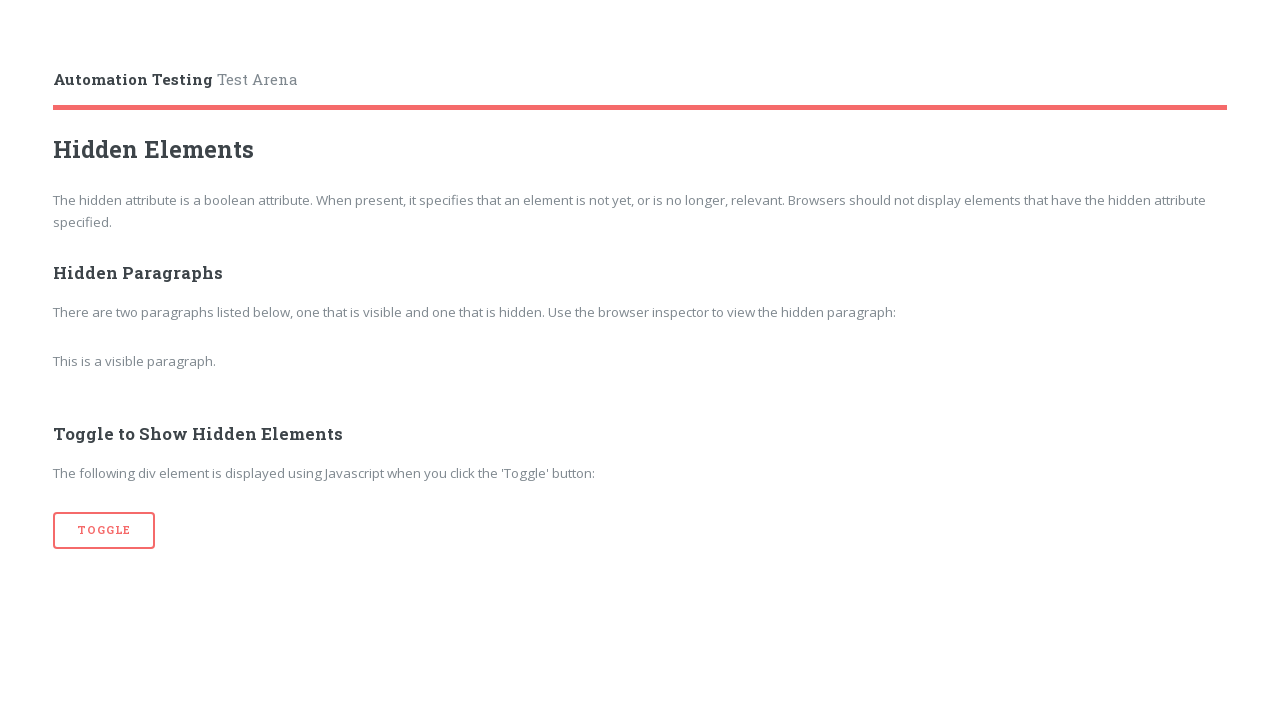

Located hidden paragraph element in DOM
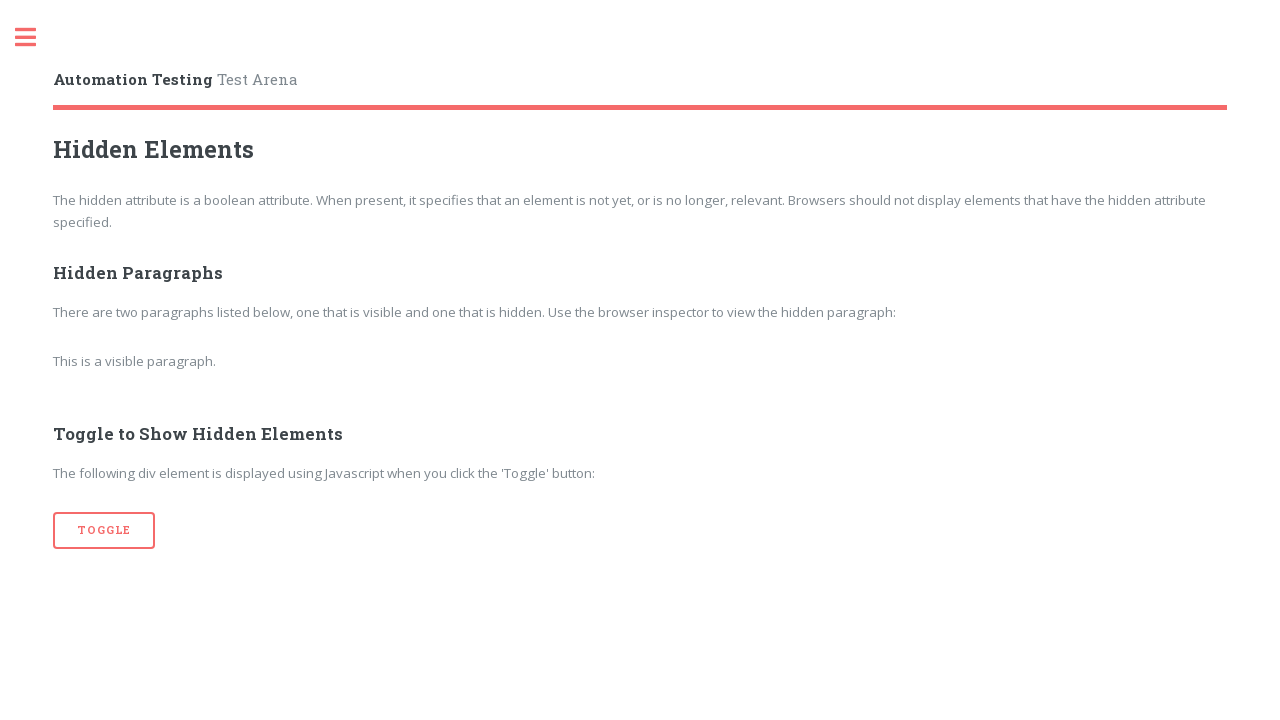

Confirmed hidden paragraph element is attached to DOM
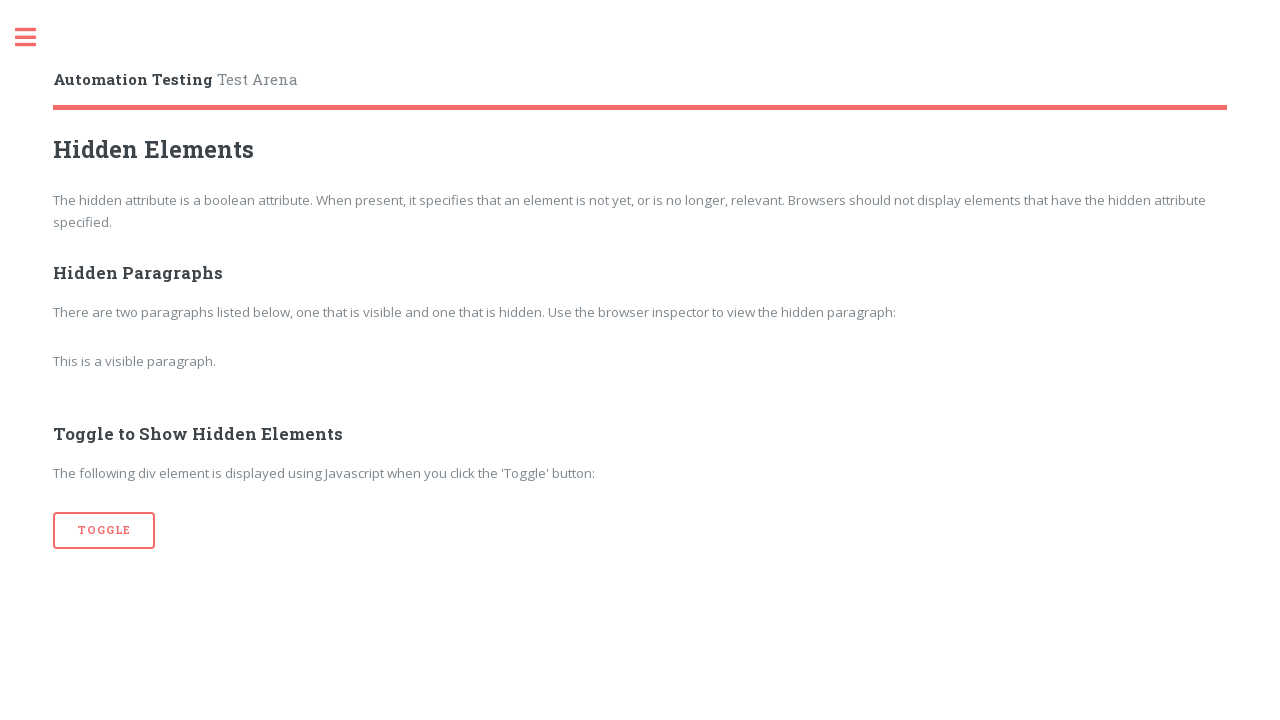

Checked visibility state of hidden paragraph: False
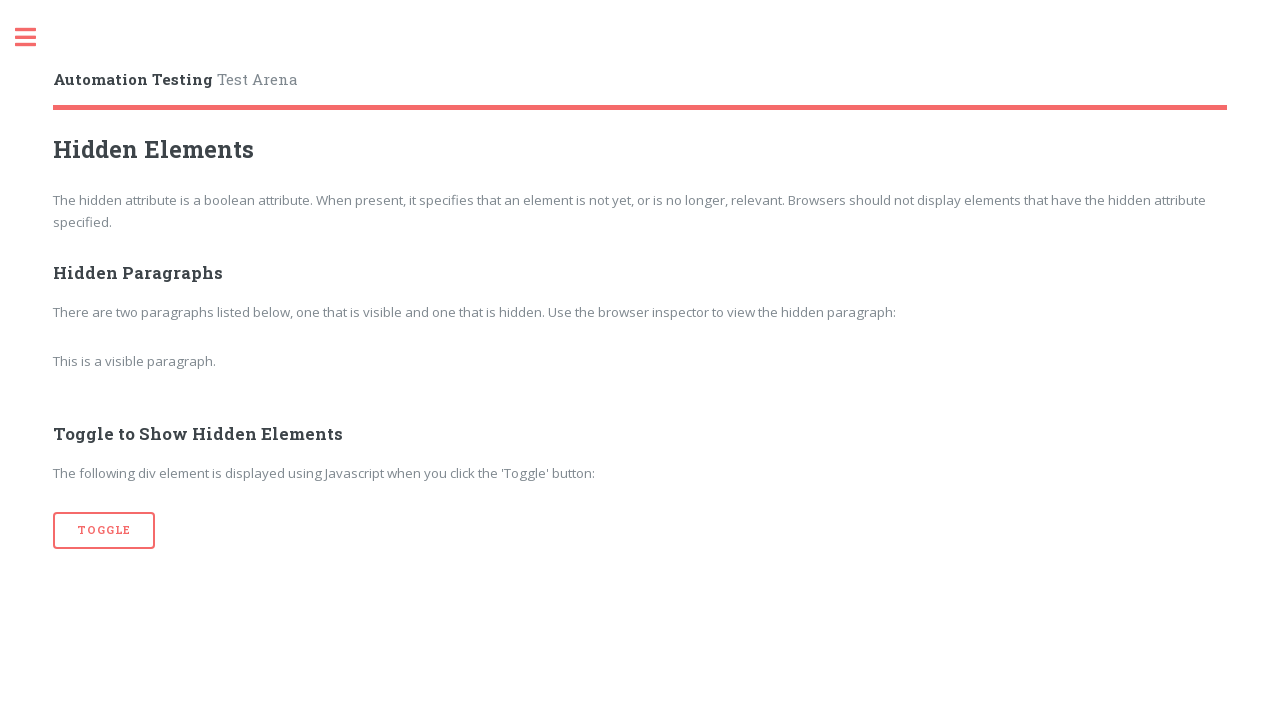

Printed visibility result: False
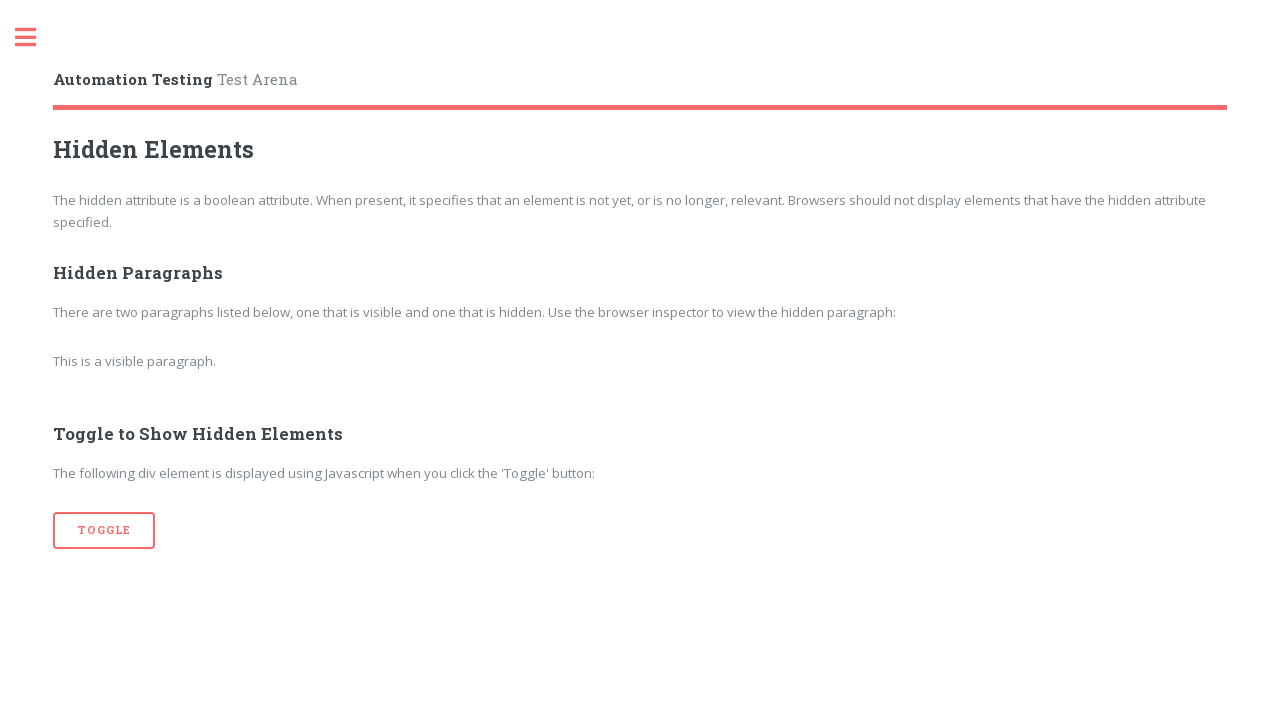

Assertion passed: hidden paragraph element is not visible
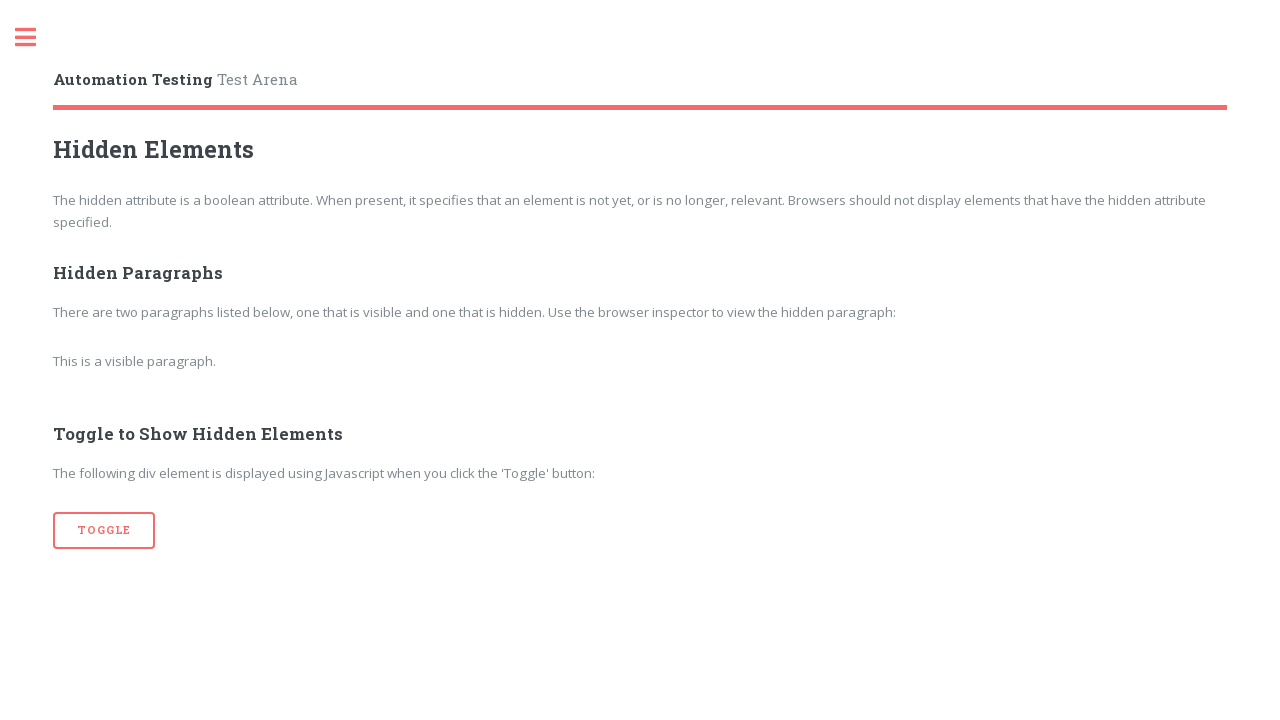

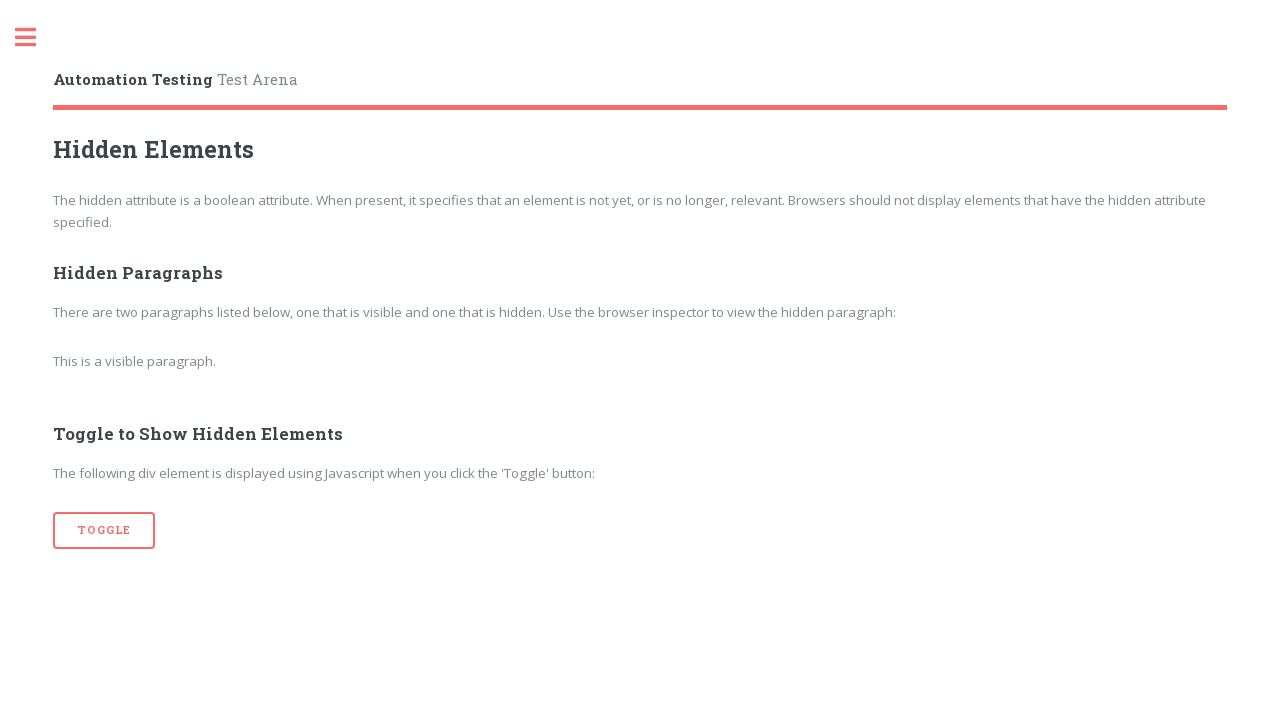